Tests that new todo items are appended to the bottom of the list by creating 3 items and verifying the count

Starting URL: https://demo.playwright.dev/todomvc

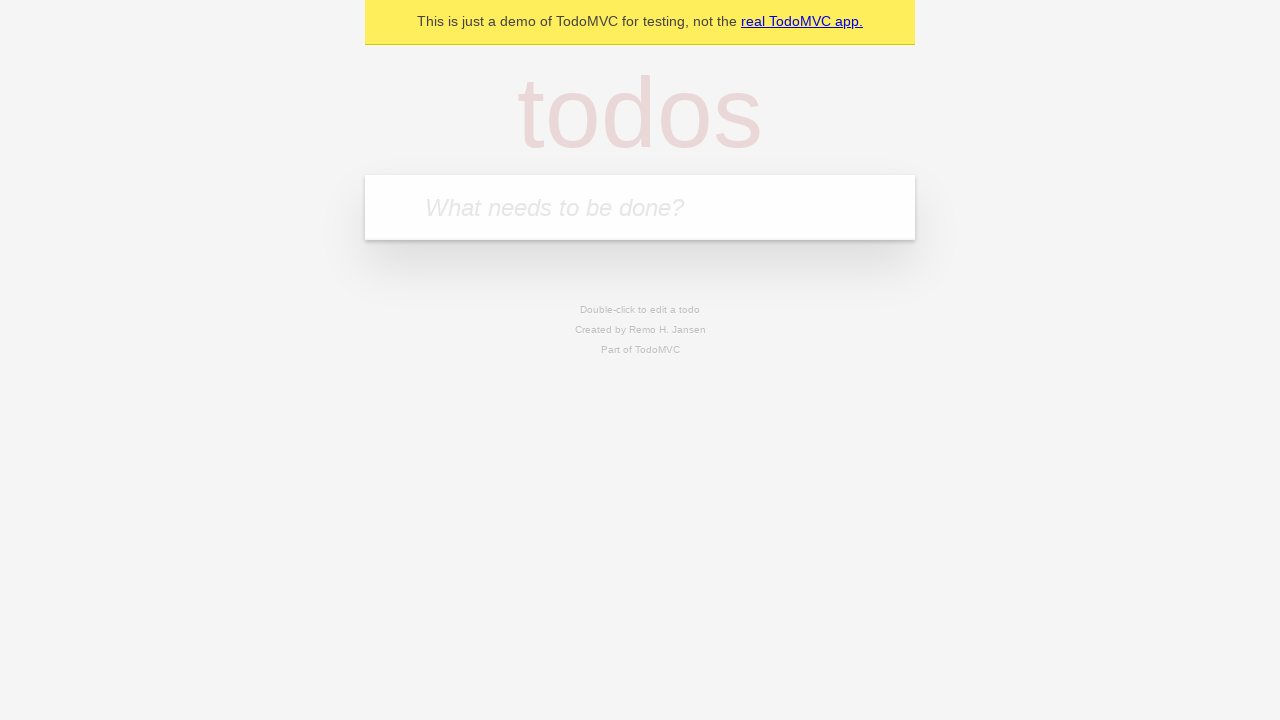

Located the 'What needs to be done?' input field
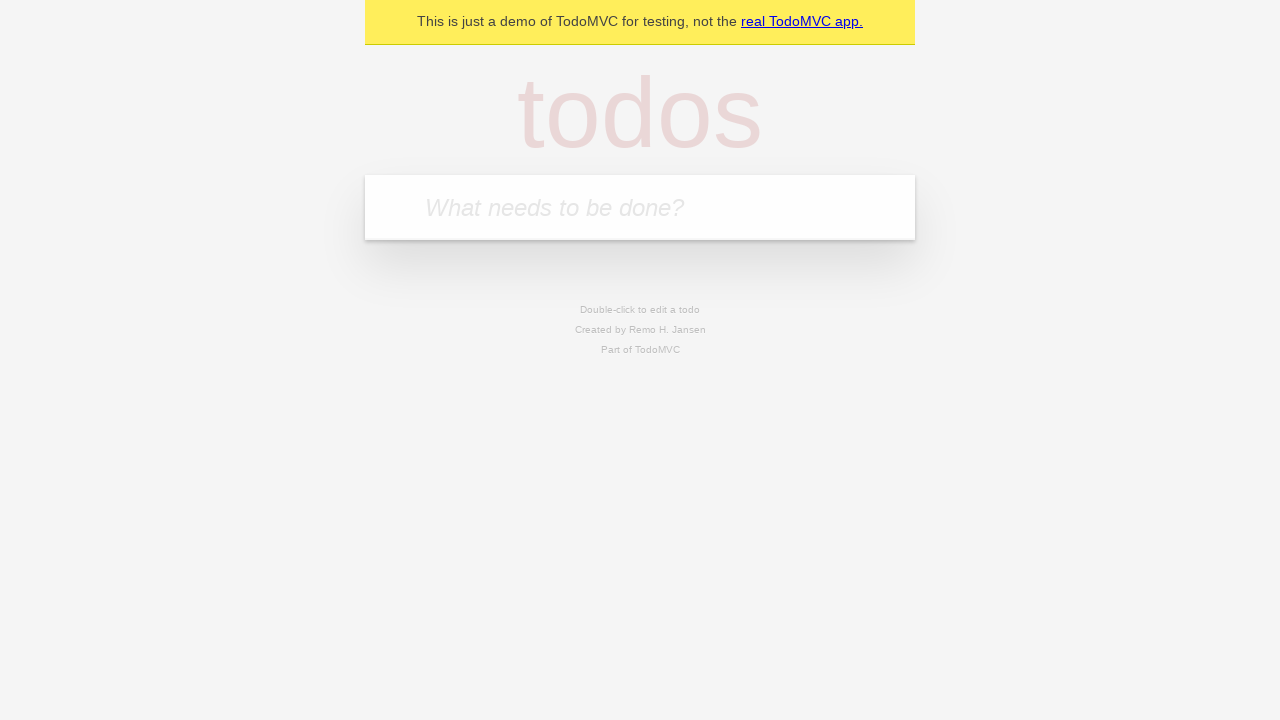

Filled first todo item with 'buy some cheese' on internal:attr=[placeholder="What needs to be done?"i]
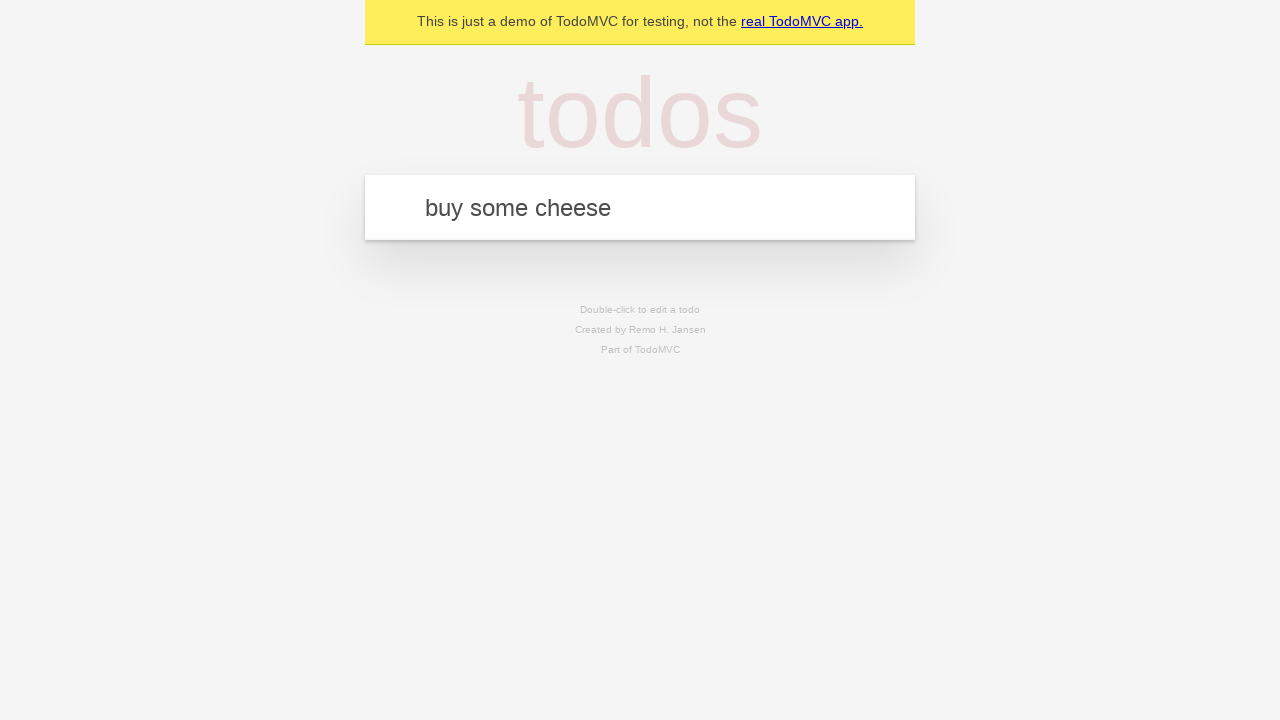

Pressed Enter to add first todo item on internal:attr=[placeholder="What needs to be done?"i]
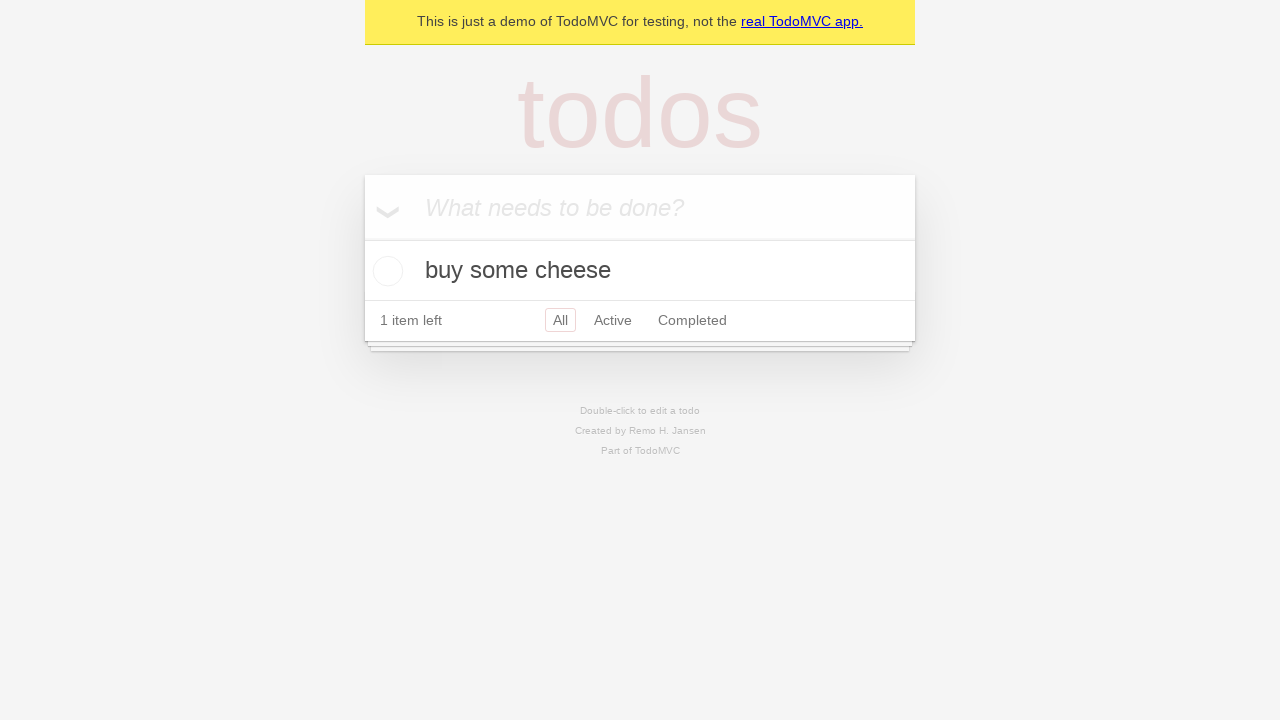

Filled second todo item with 'feed the cat' on internal:attr=[placeholder="What needs to be done?"i]
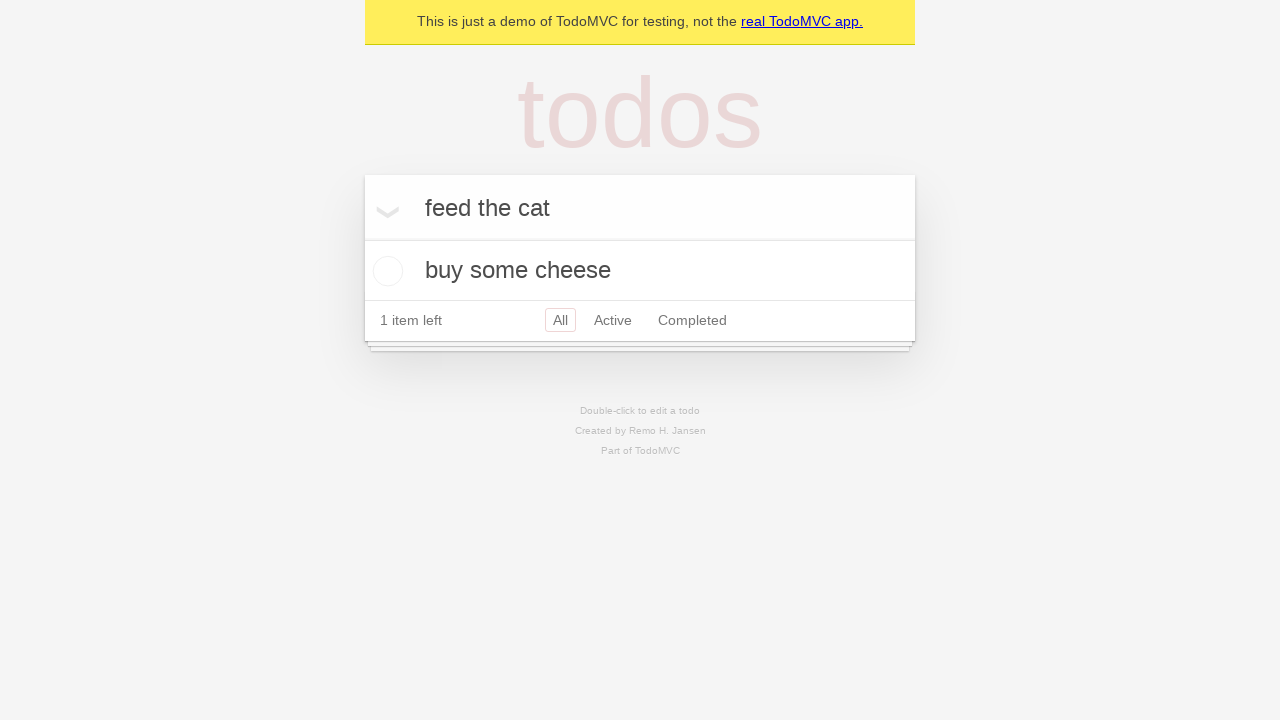

Pressed Enter to add second todo item on internal:attr=[placeholder="What needs to be done?"i]
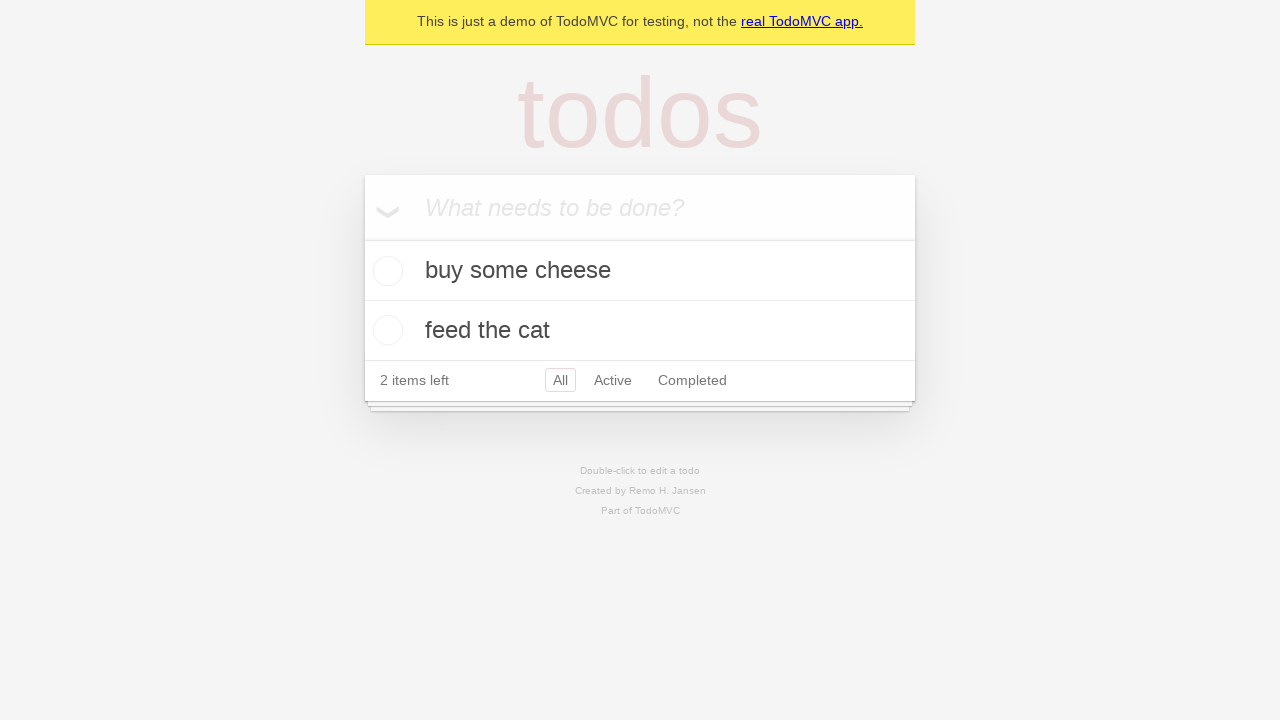

Filled third todo item with 'book a doctors appointment' on internal:attr=[placeholder="What needs to be done?"i]
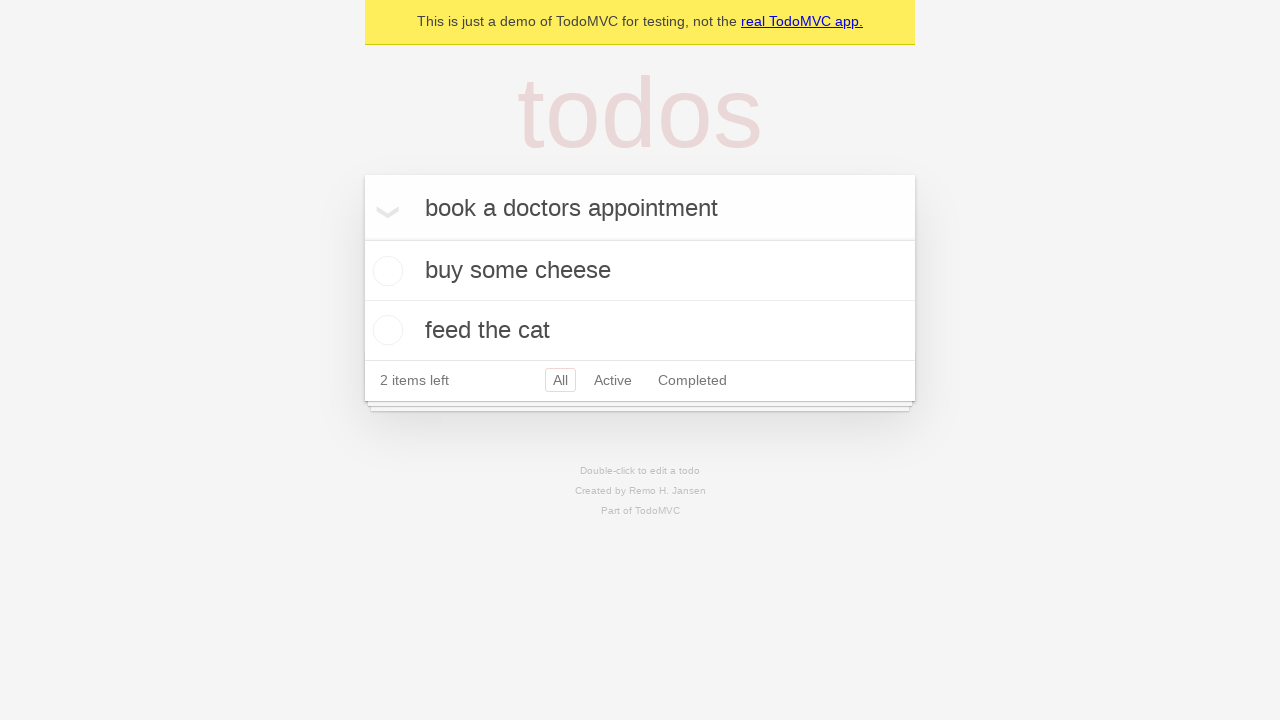

Pressed Enter to add third todo item on internal:attr=[placeholder="What needs to be done?"i]
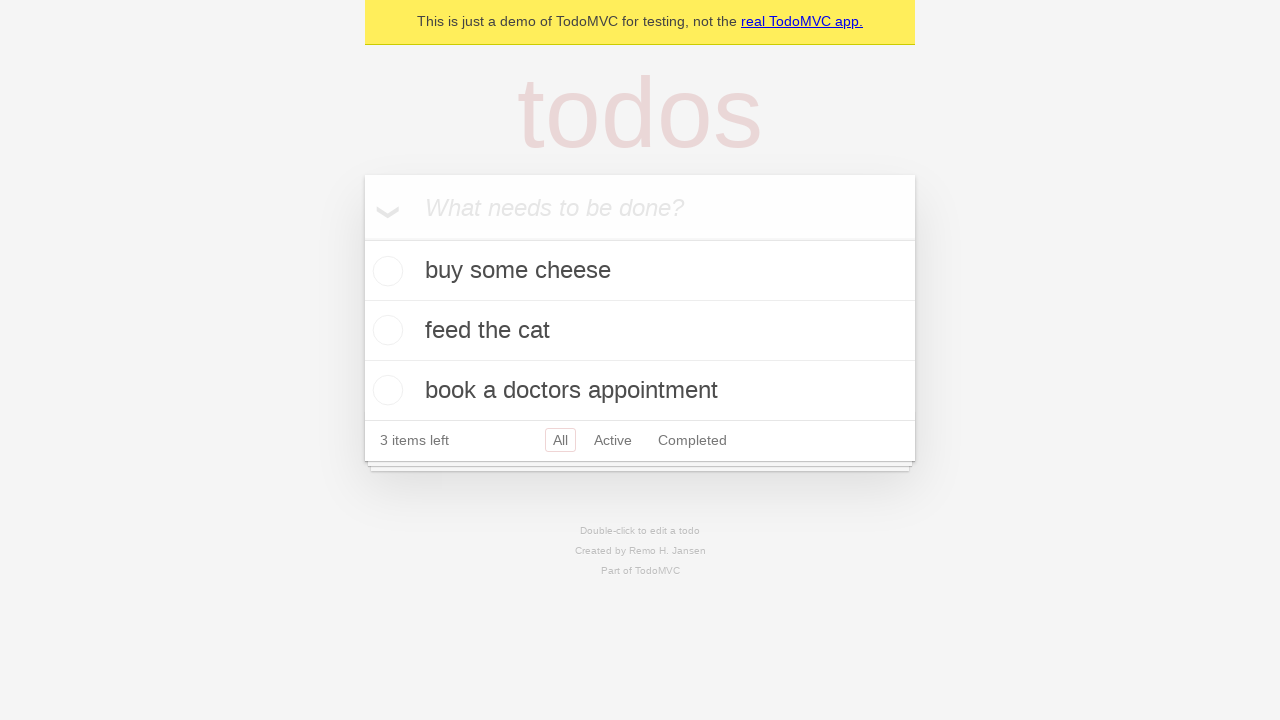

Verified all 3 todo items have been added to the list
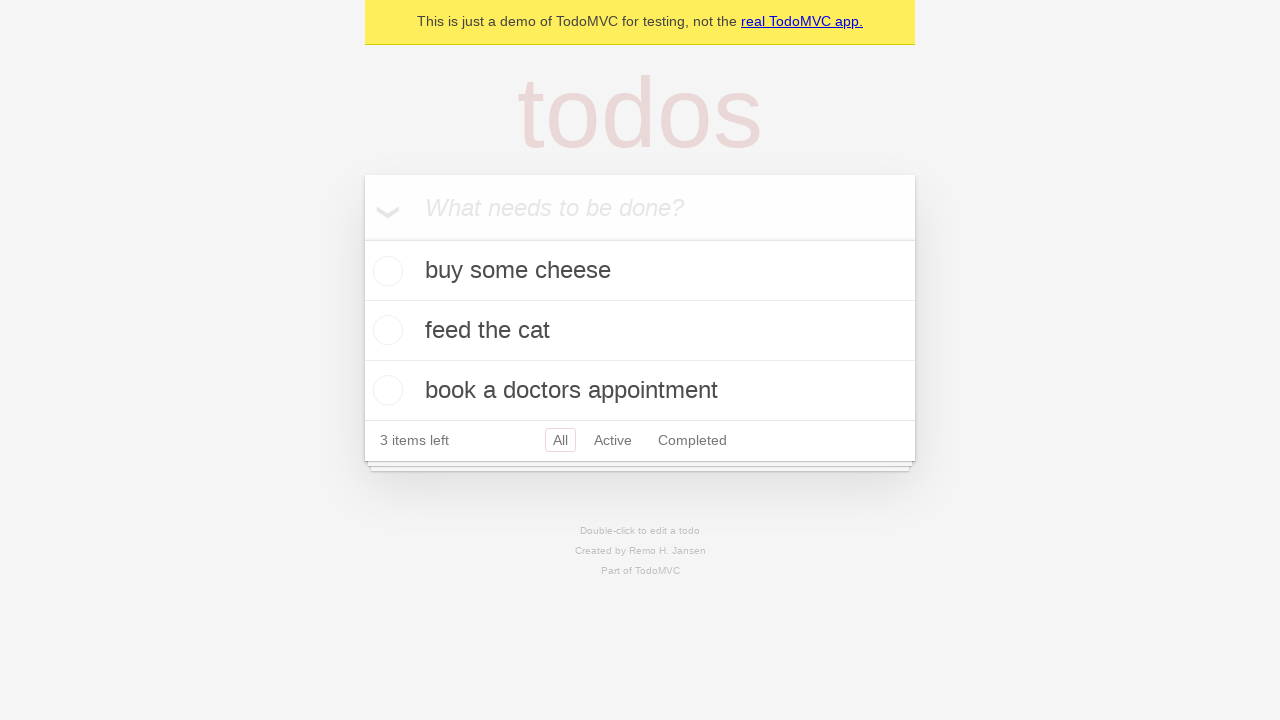

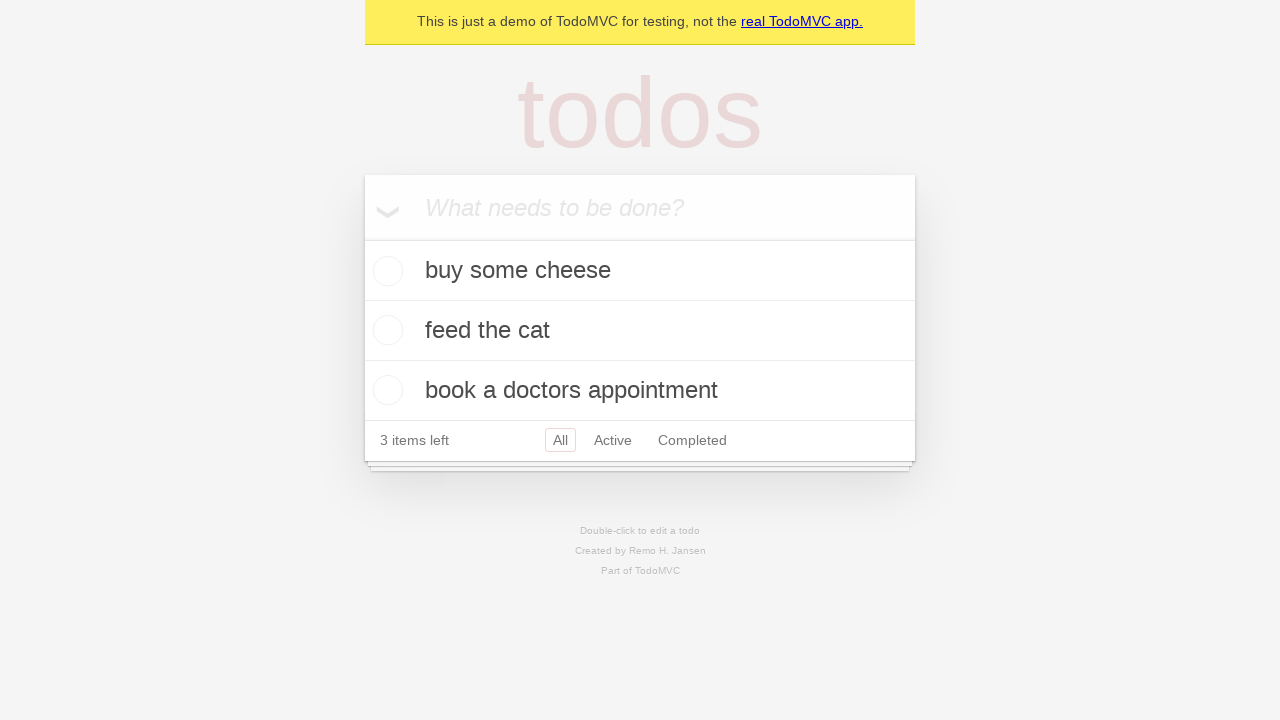